Tests password field with capital and special characters at length lesser than 10

Starting URL: https://buggy.justtestit.org/register

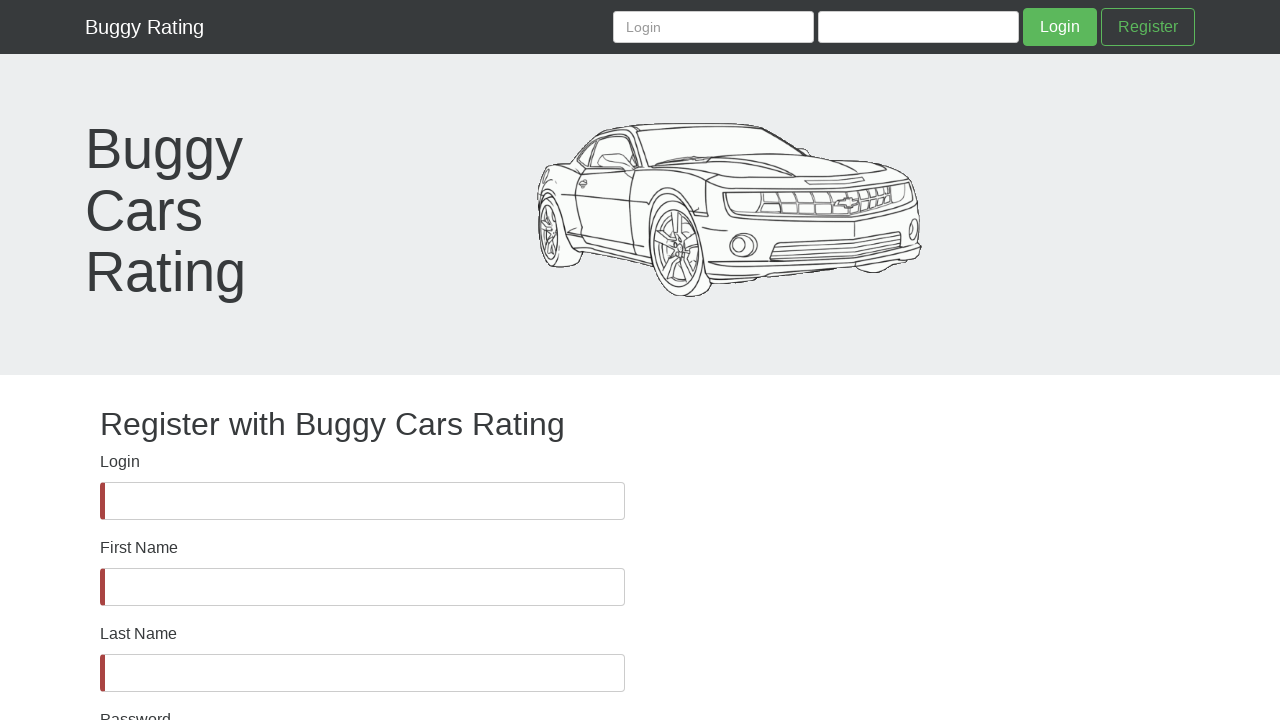

Password field is visible and ready for input
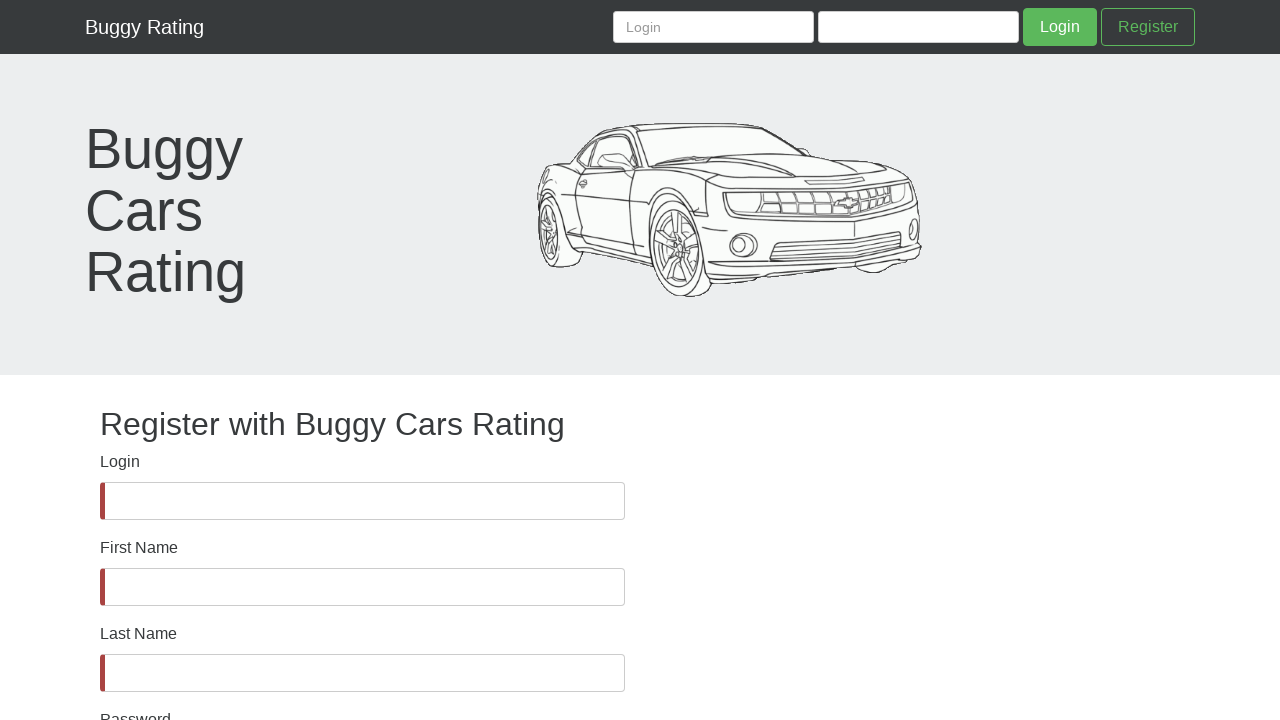

Filled password field with capital and special characters (JRIJFR@#$%) - length 10 on #password
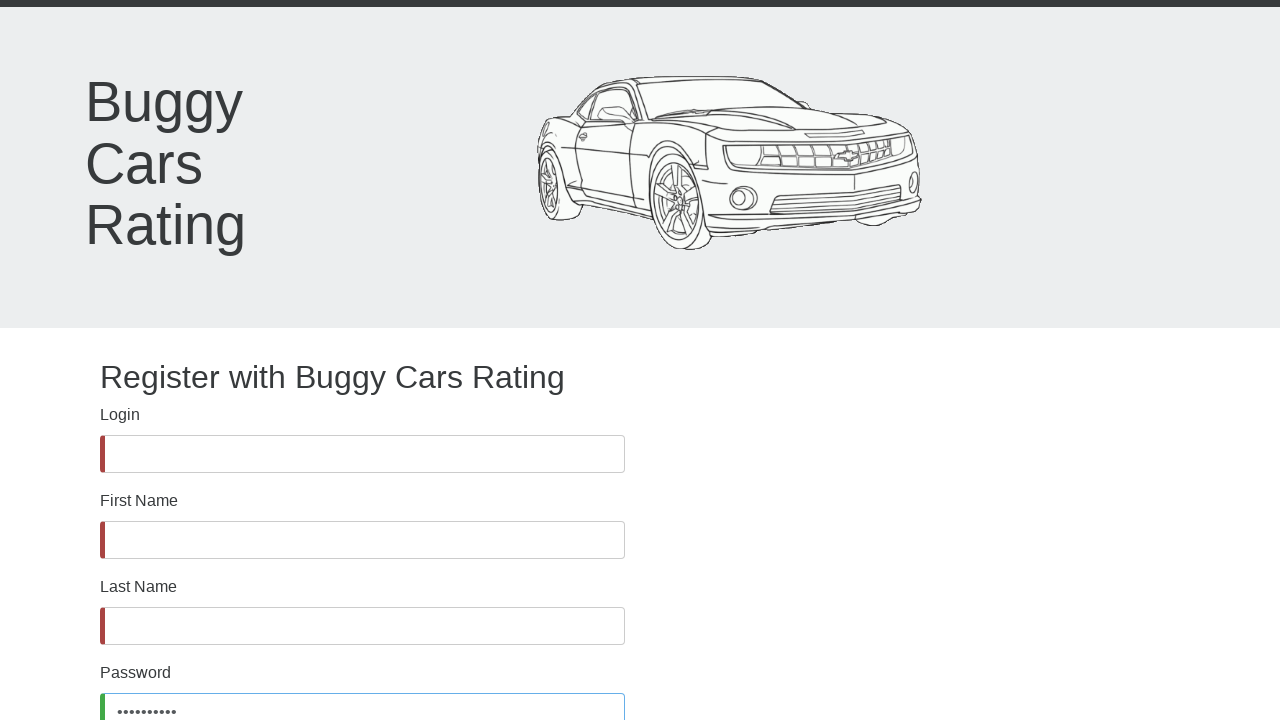

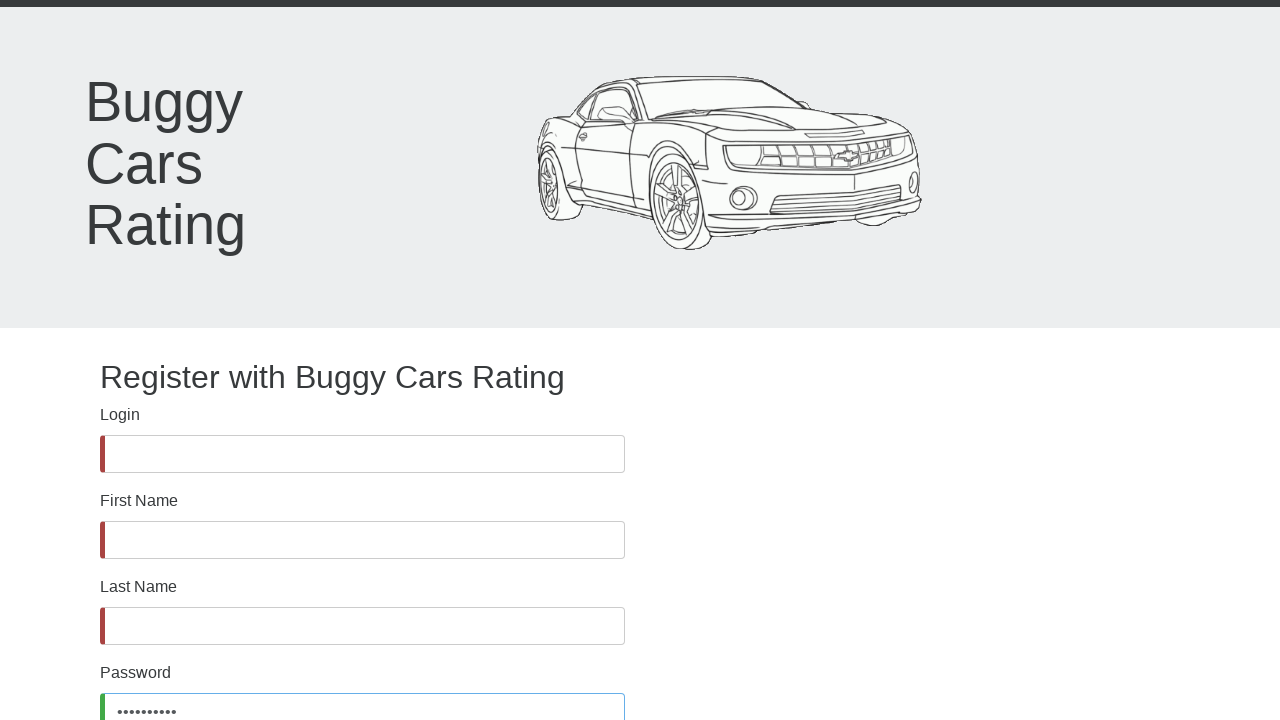